Verifies that the registration page displays correctly by clicking the Register link and checking for the "Signing up is easy!" text

Starting URL: https://parabank.parasoft.com/parabank/index.htm

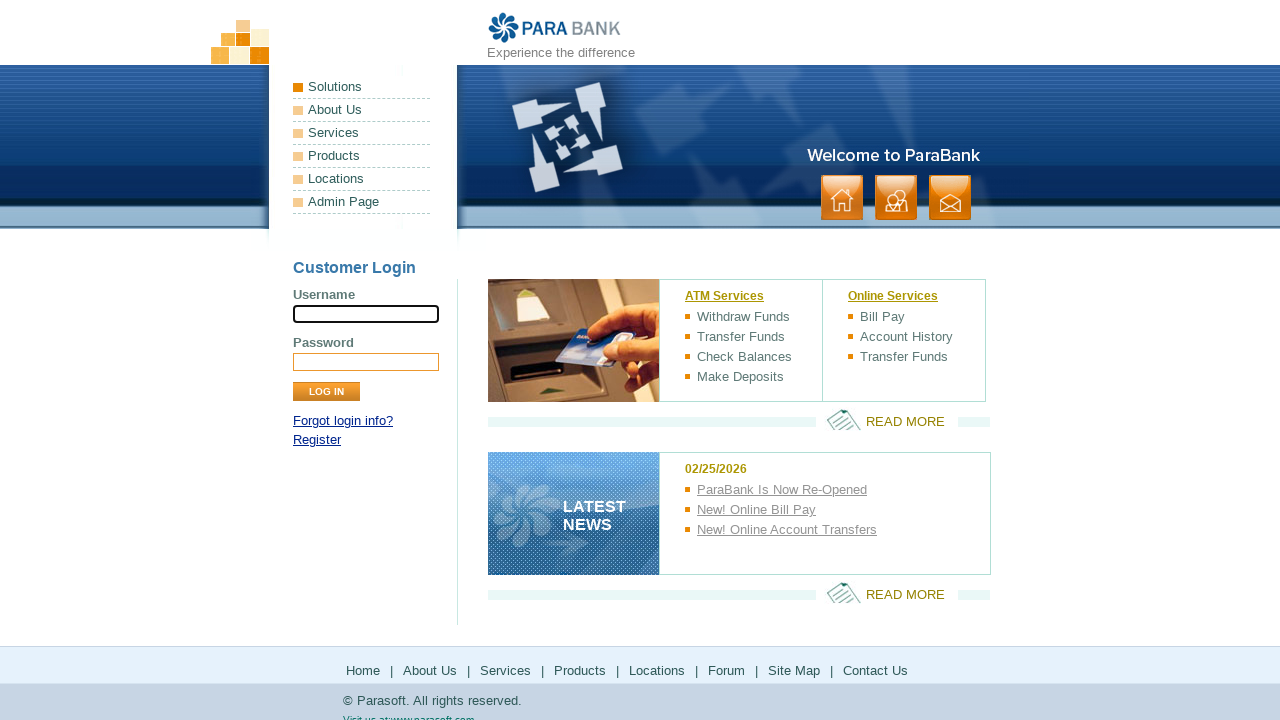

Clicked Register link at (317, 440) on text=Register
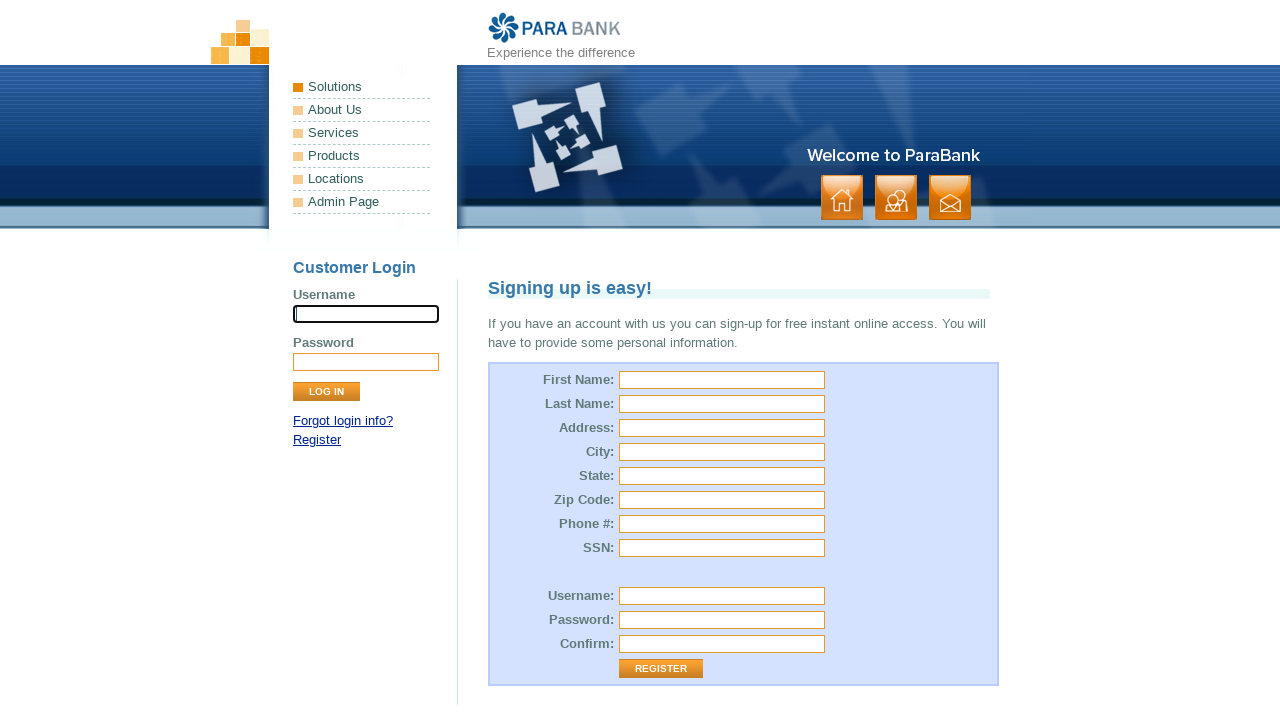

Verified 'Signing up is easy!' text is displayed on registration page
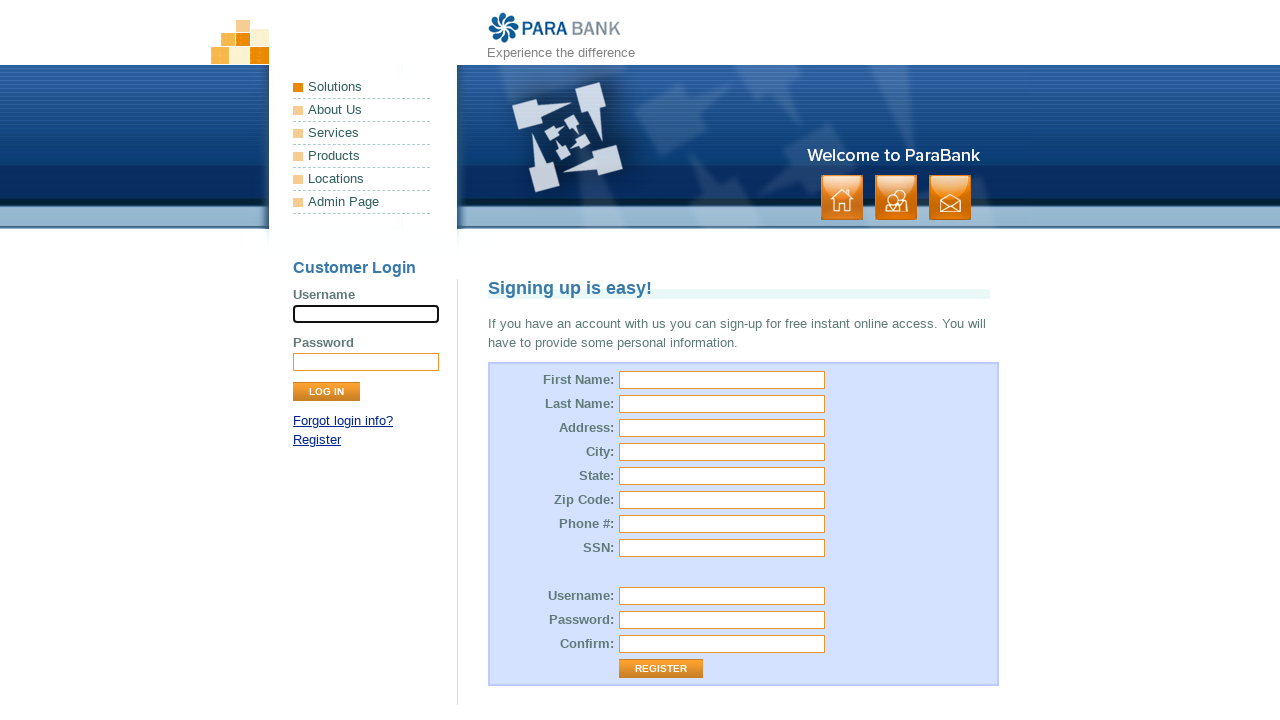

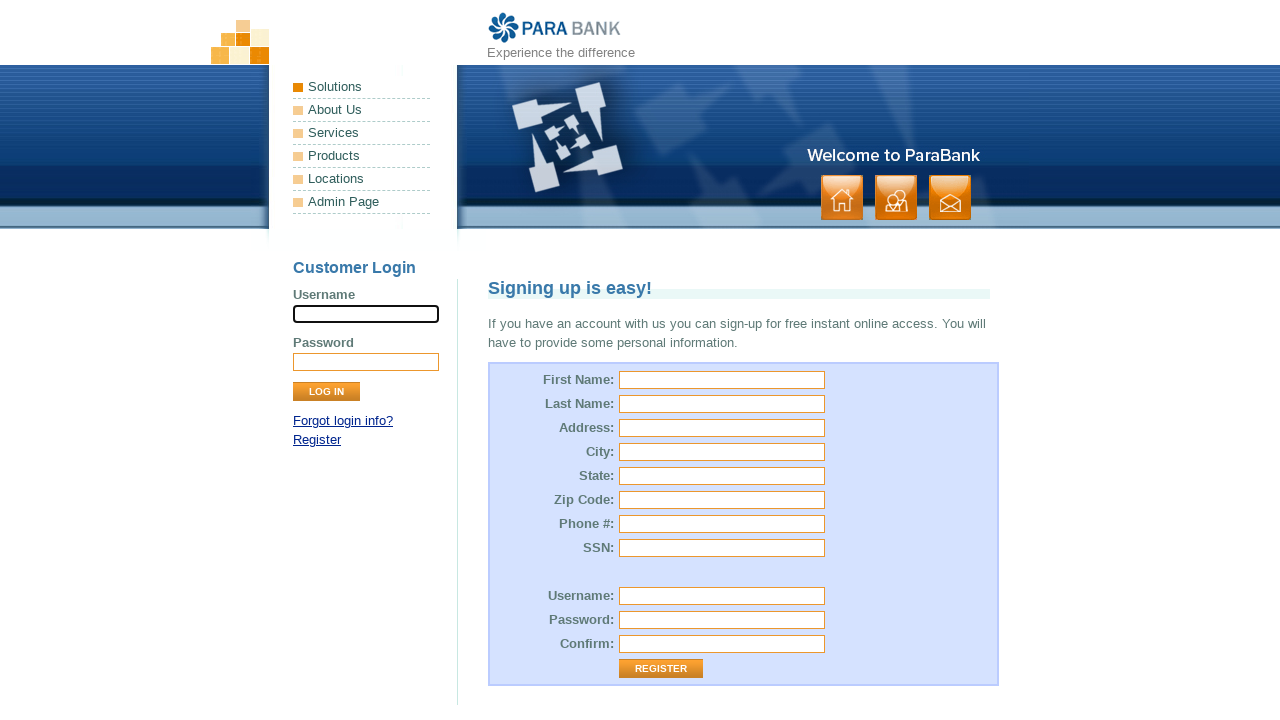